Tests sending keys to a designated element by clicking body first, then typing into a specific text field

Starting URL: https://www.selenium.dev/selenium/web/single_text_input.html

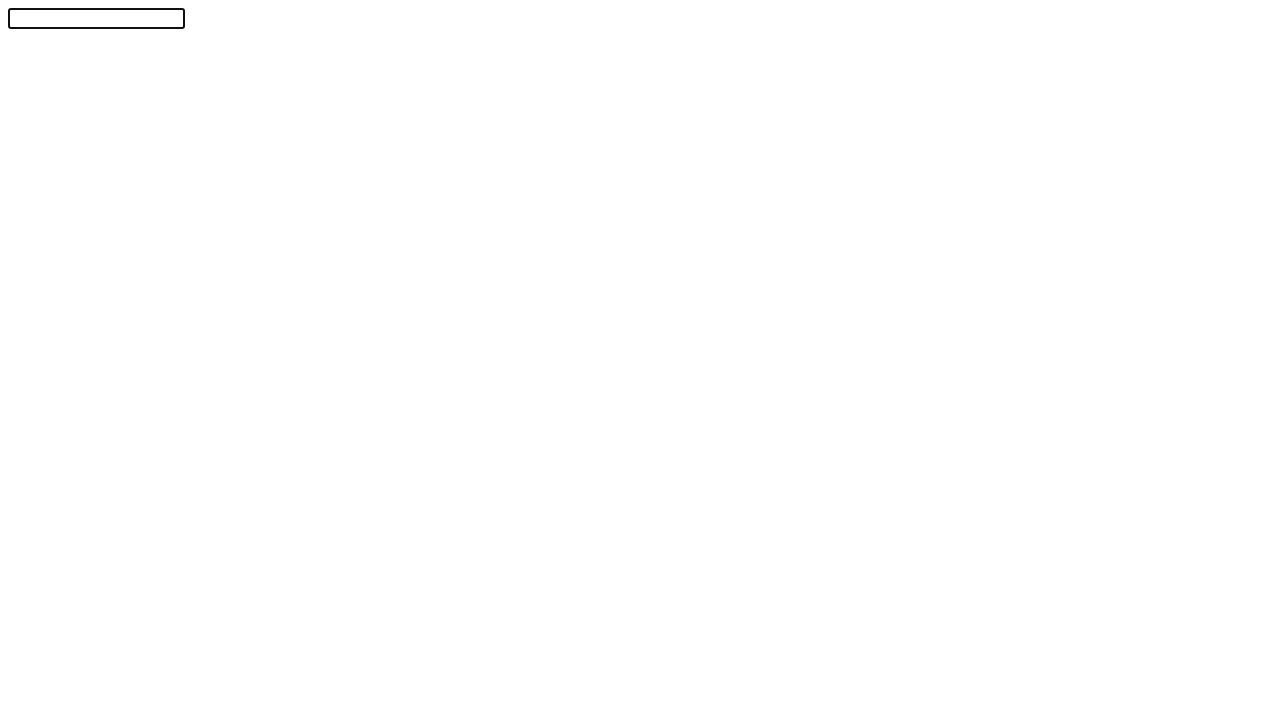

Clicked body element to ensure focus is not on the text field at (640, 356) on body
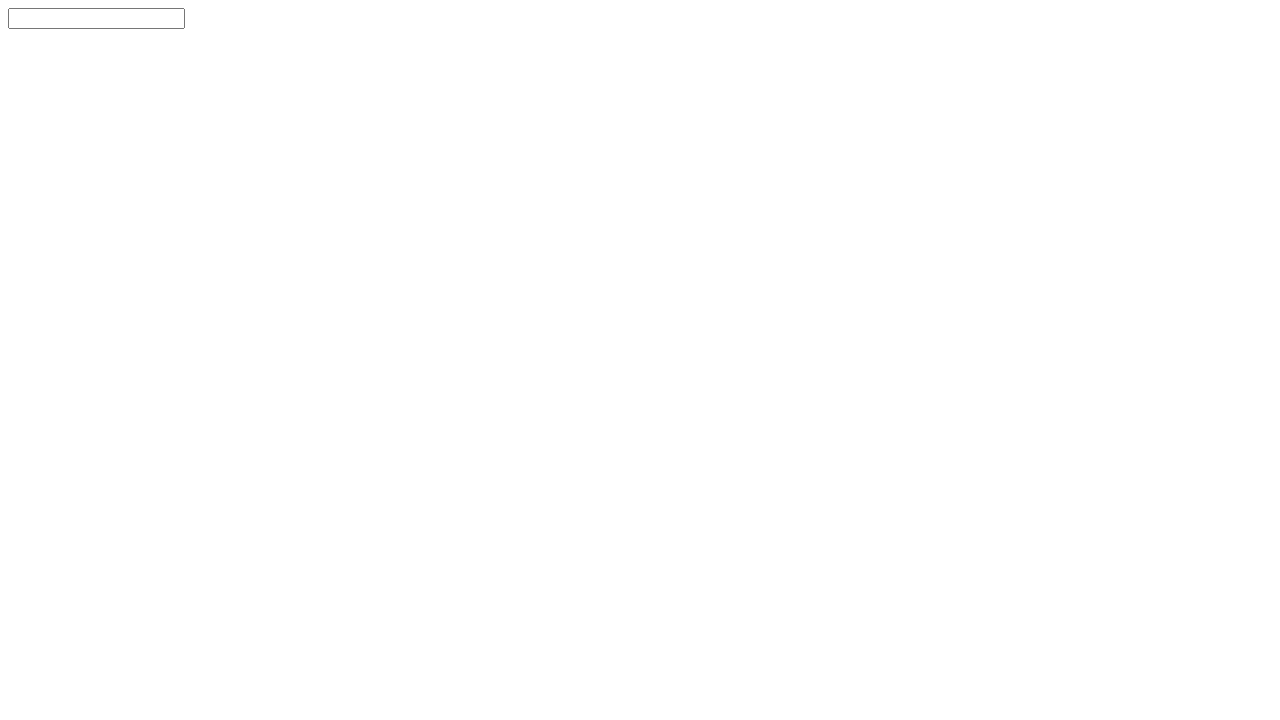

Located the text input field with id 'textInput'
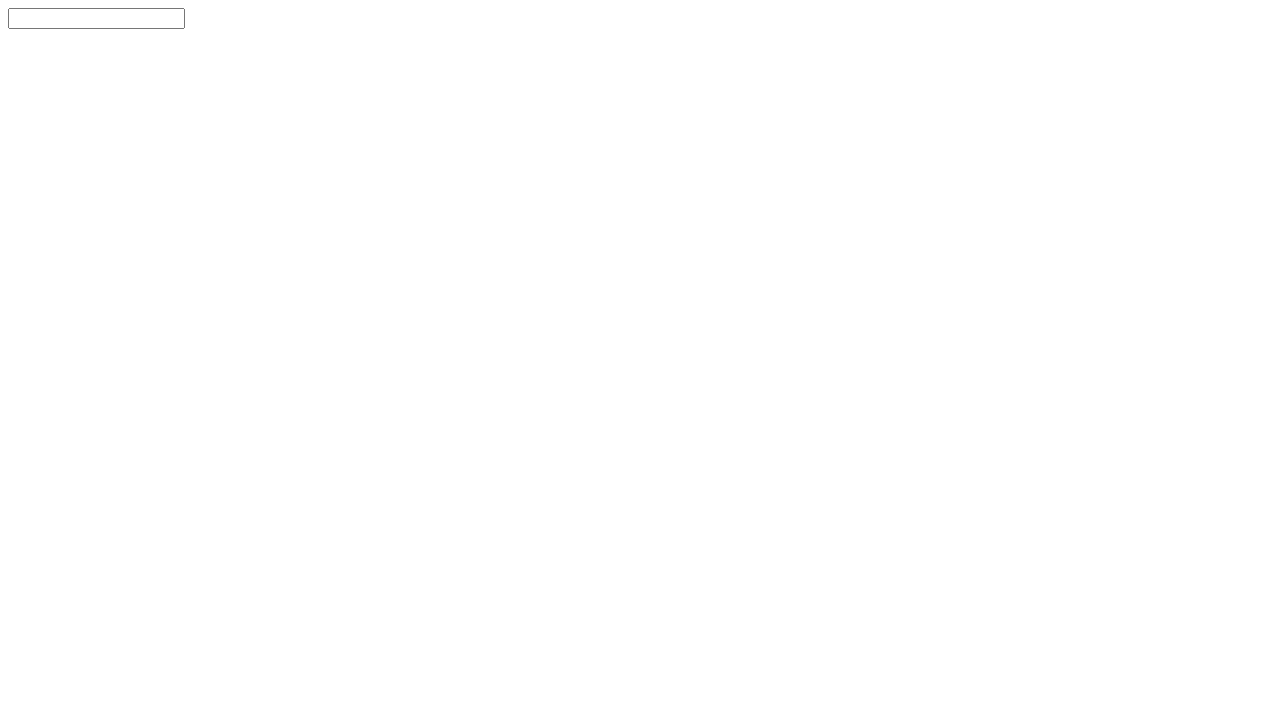

Filled text field with 'Selenium!' on #textInput
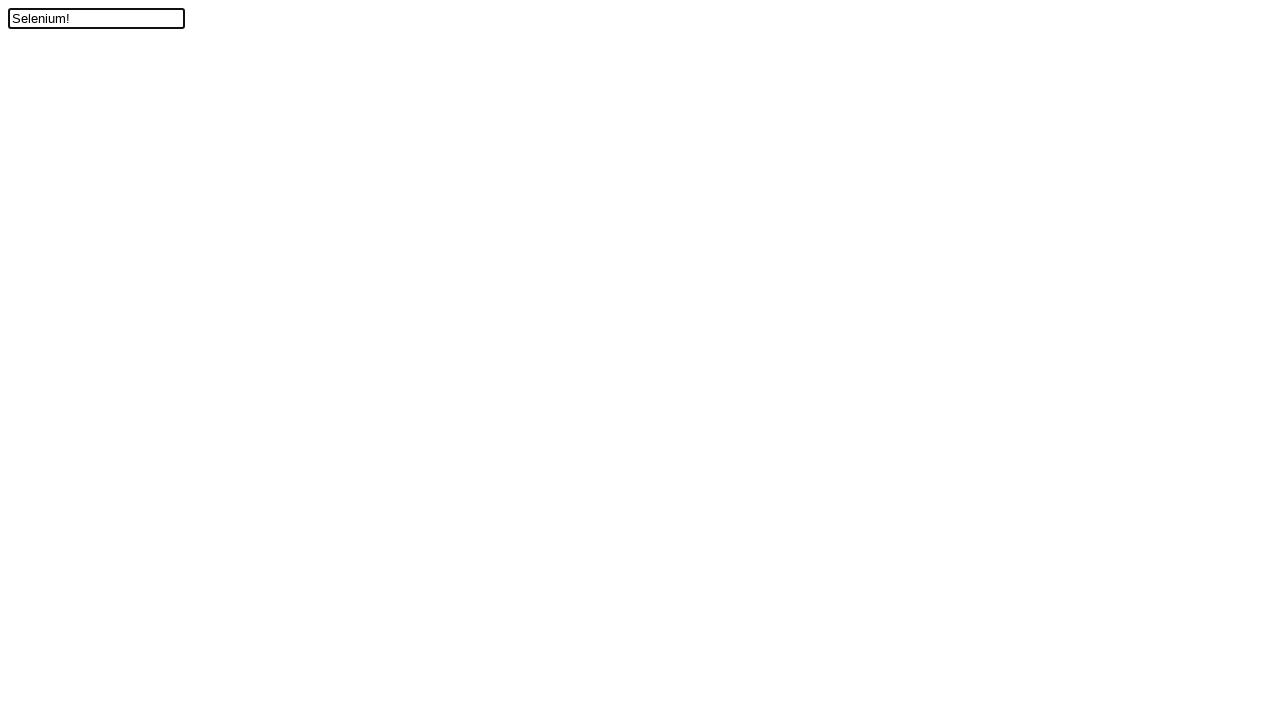

Verified text field contains 'Selenium!'
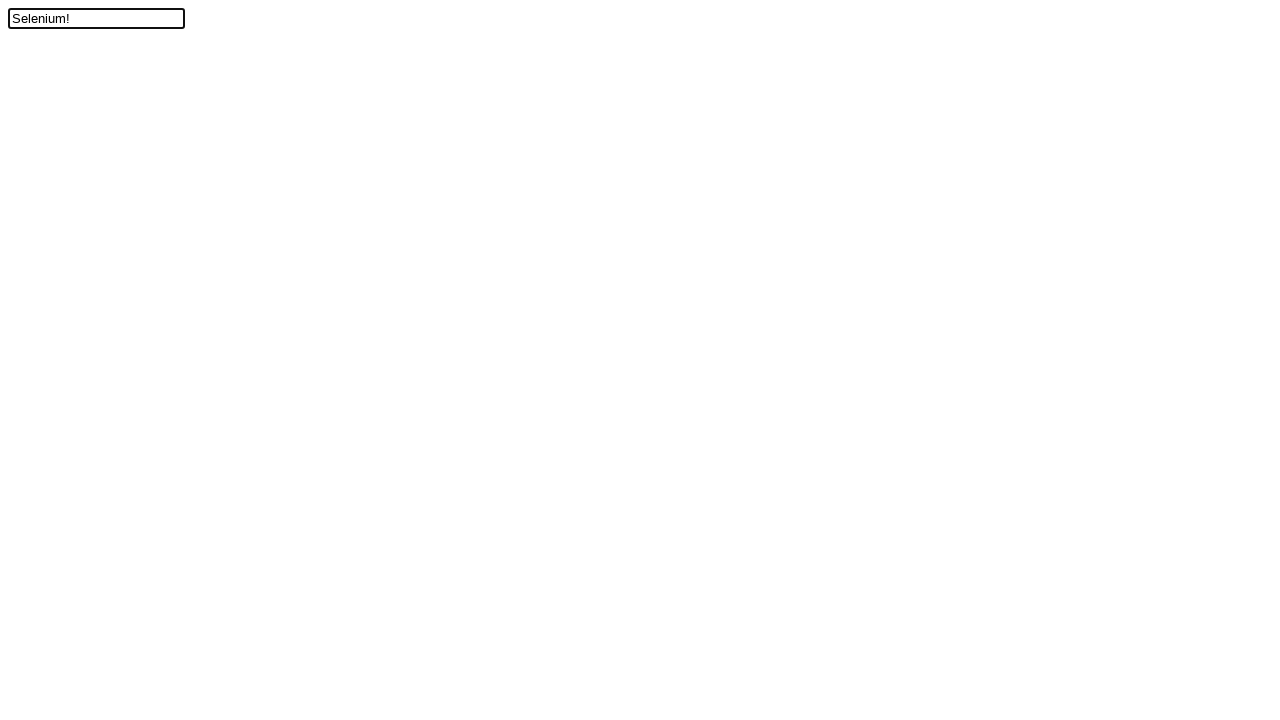

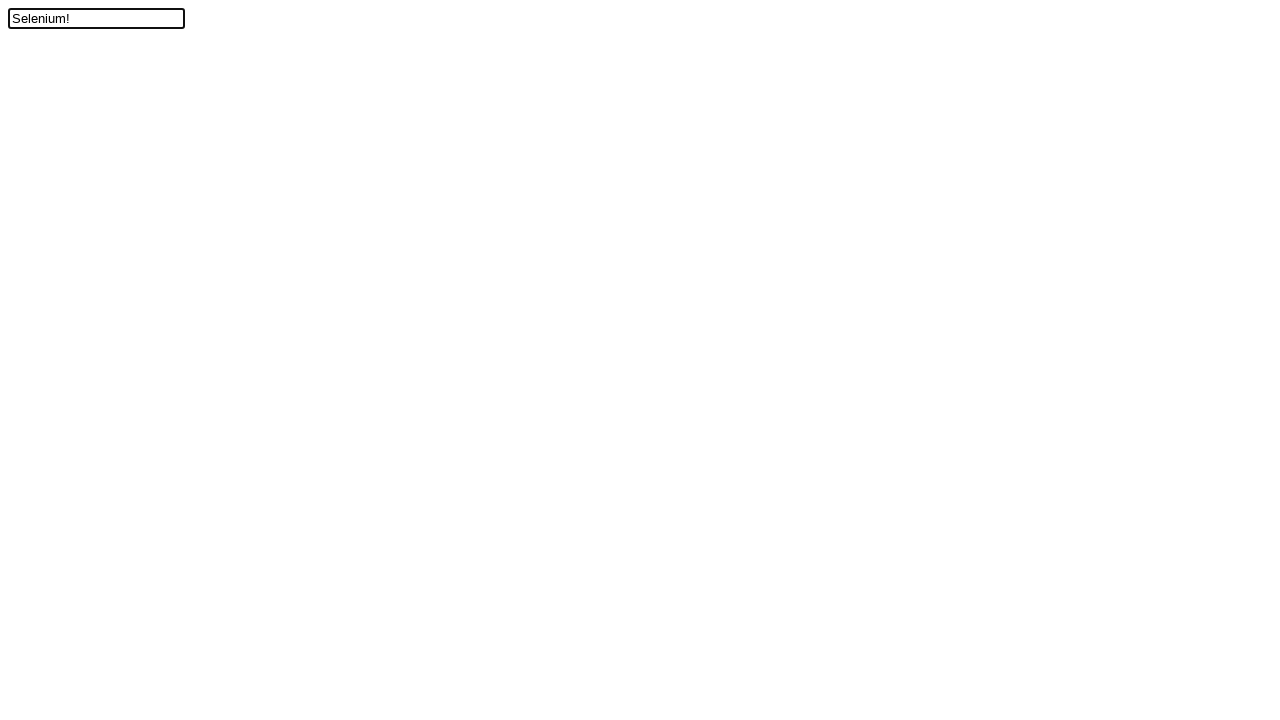